Tests button interaction on the DemoQA buttons page by clicking on the right-click button element

Starting URL: https://demoqa.com/buttons

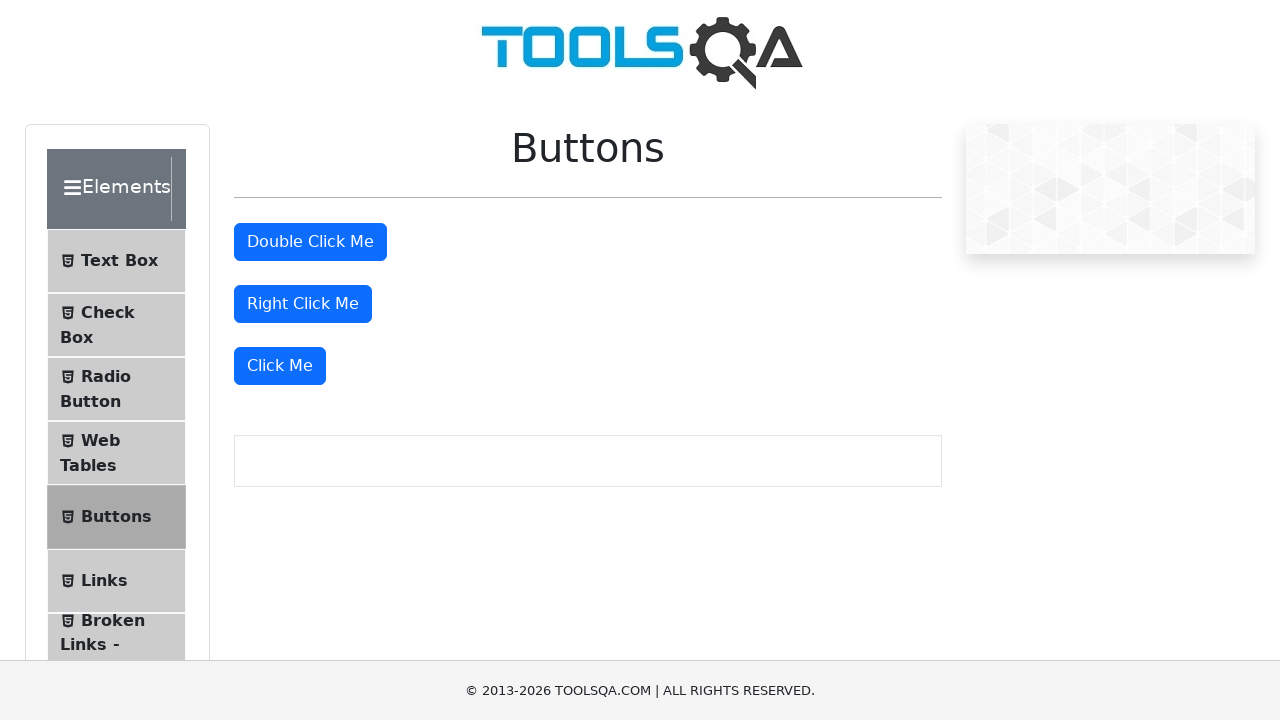

Navigated to DemoQA buttons page
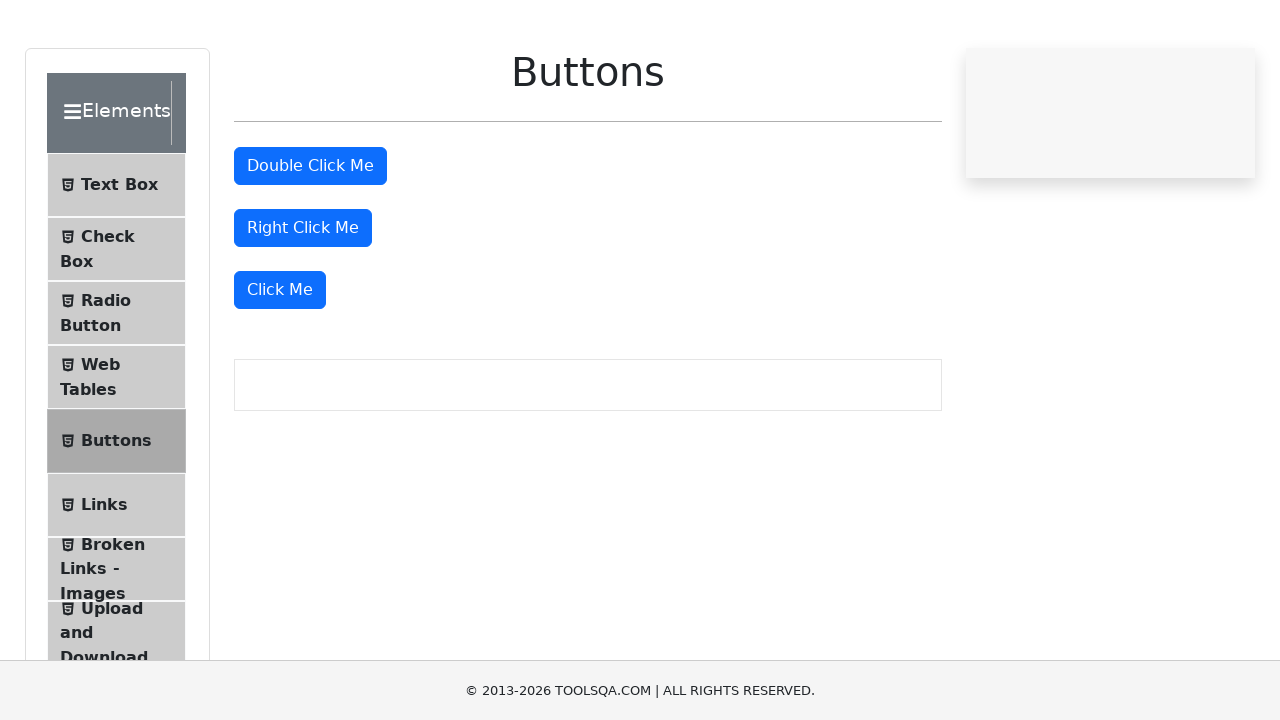

Clicked the right-click button element at (303, 304) on button#rightClickBtn
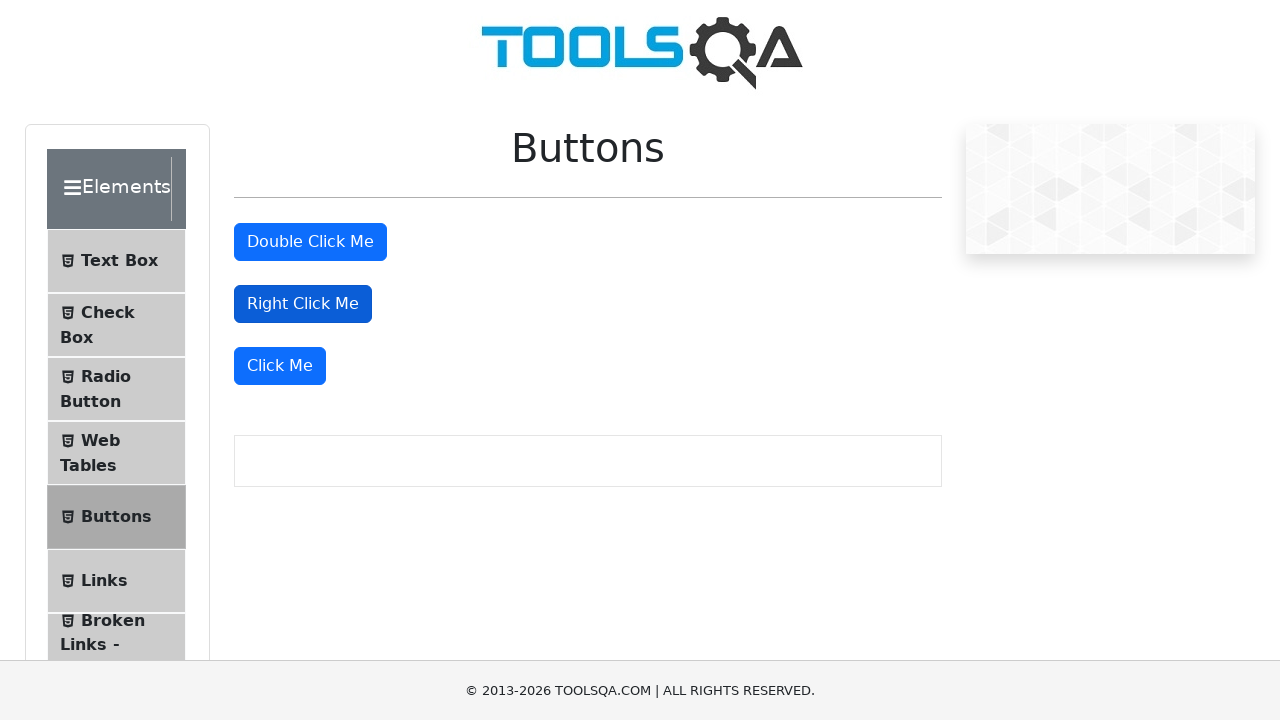

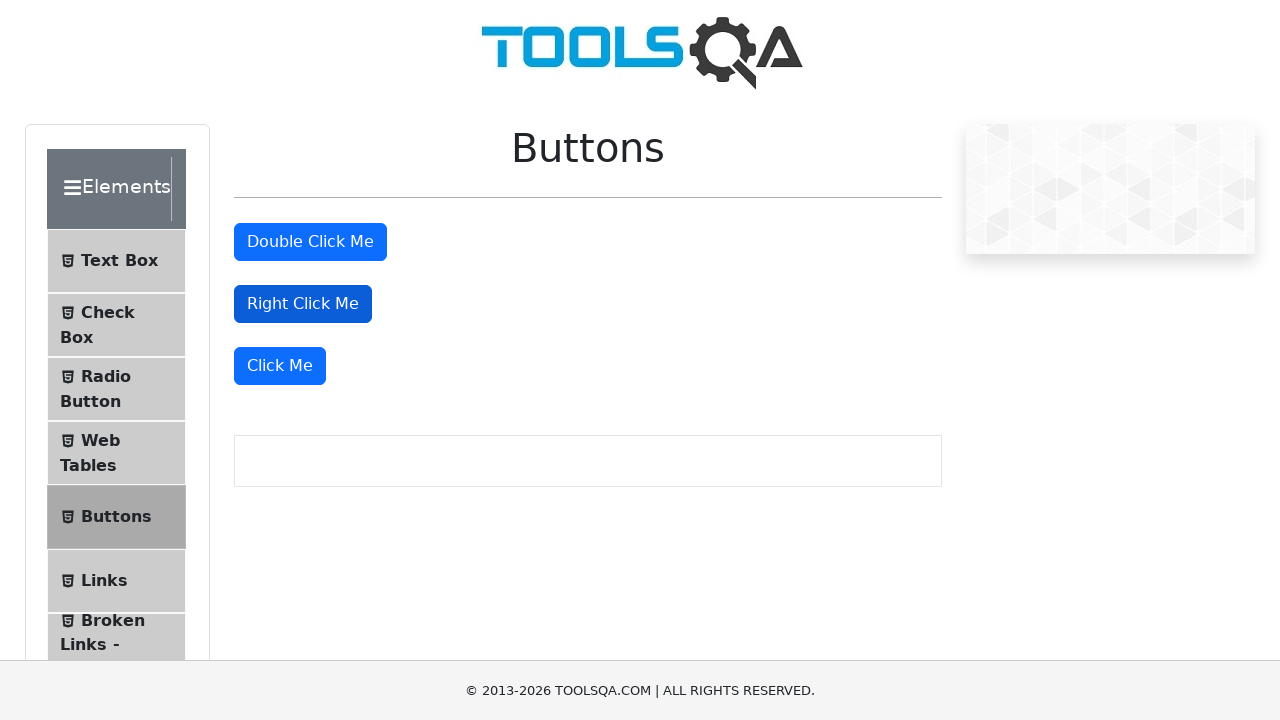